Navigates to the Sortable Data Tables page on the-internet.herokuapp.com and verifies the table structure by waiting for headers and data rows to load.

Starting URL: https://the-internet.herokuapp.com/

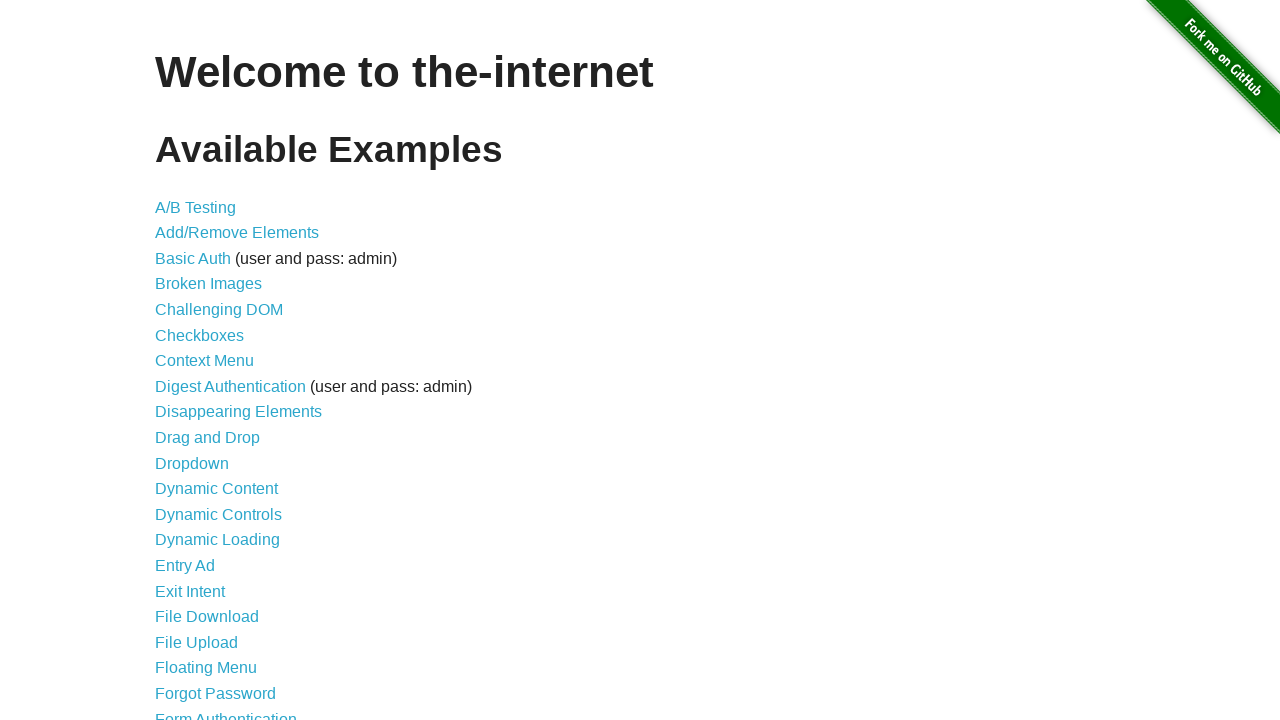

Clicked on the Sortable Data Tables link at (230, 574) on text=Sortable Data Tables
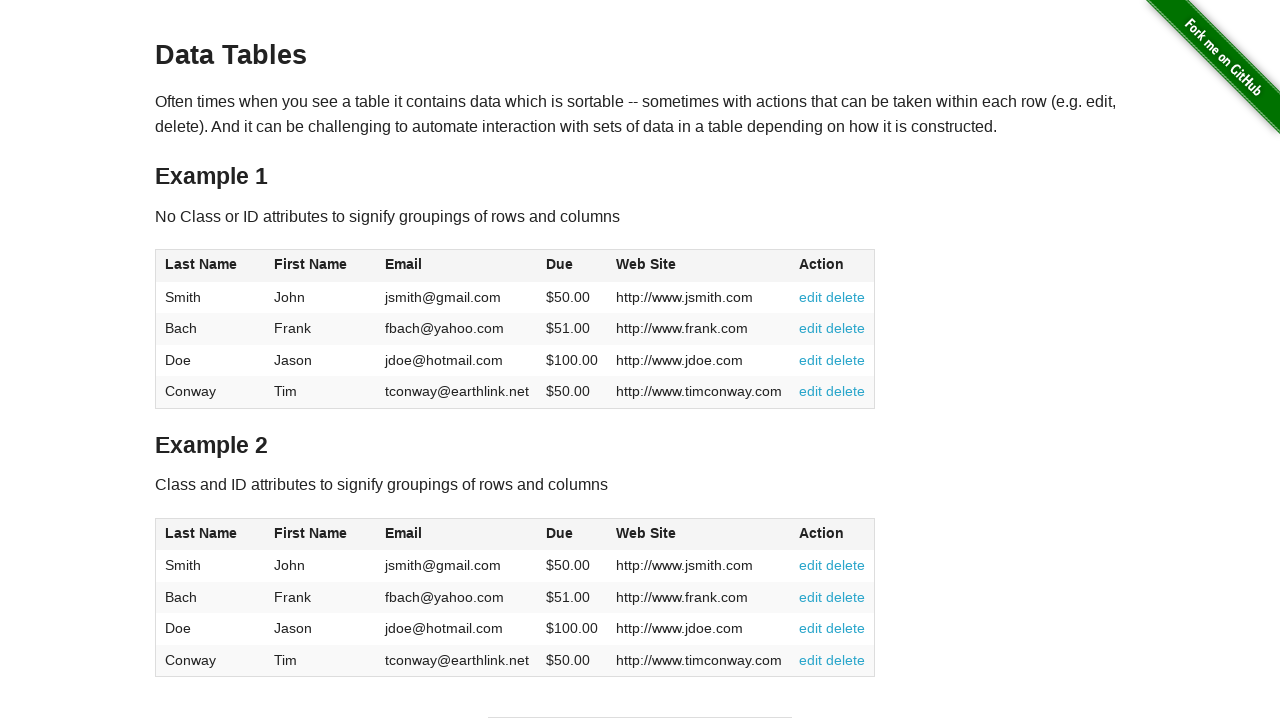

Table #table1 loaded
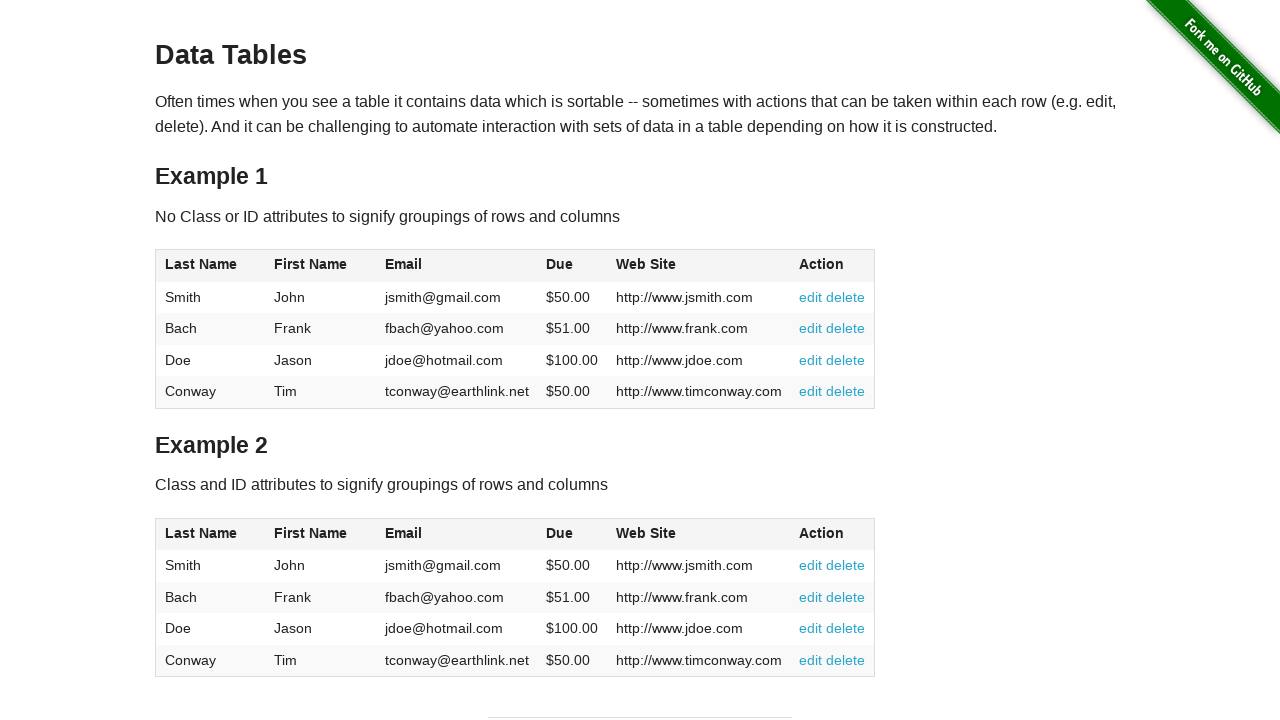

Table headers are present in #table1
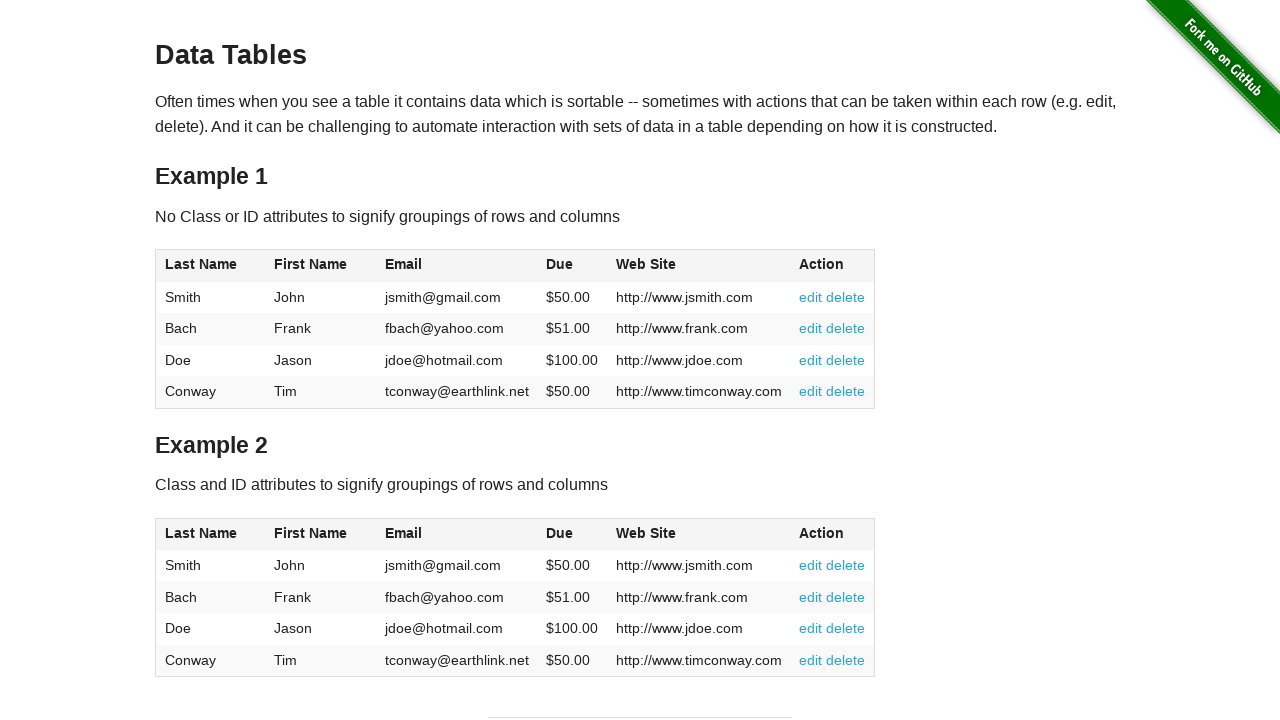

Table body rows are present in #table1
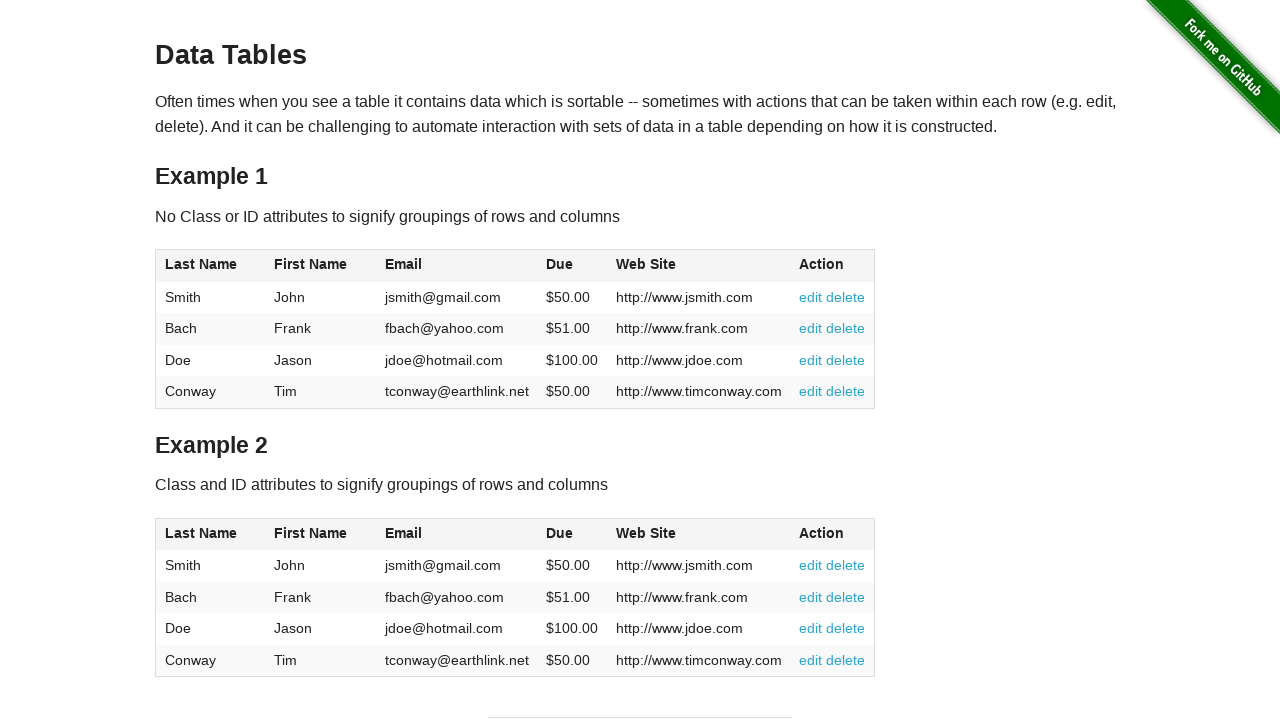

Clicked on the Last Name column header to test sorting at (210, 266) on #table1 thead tr th:nth-child(1)
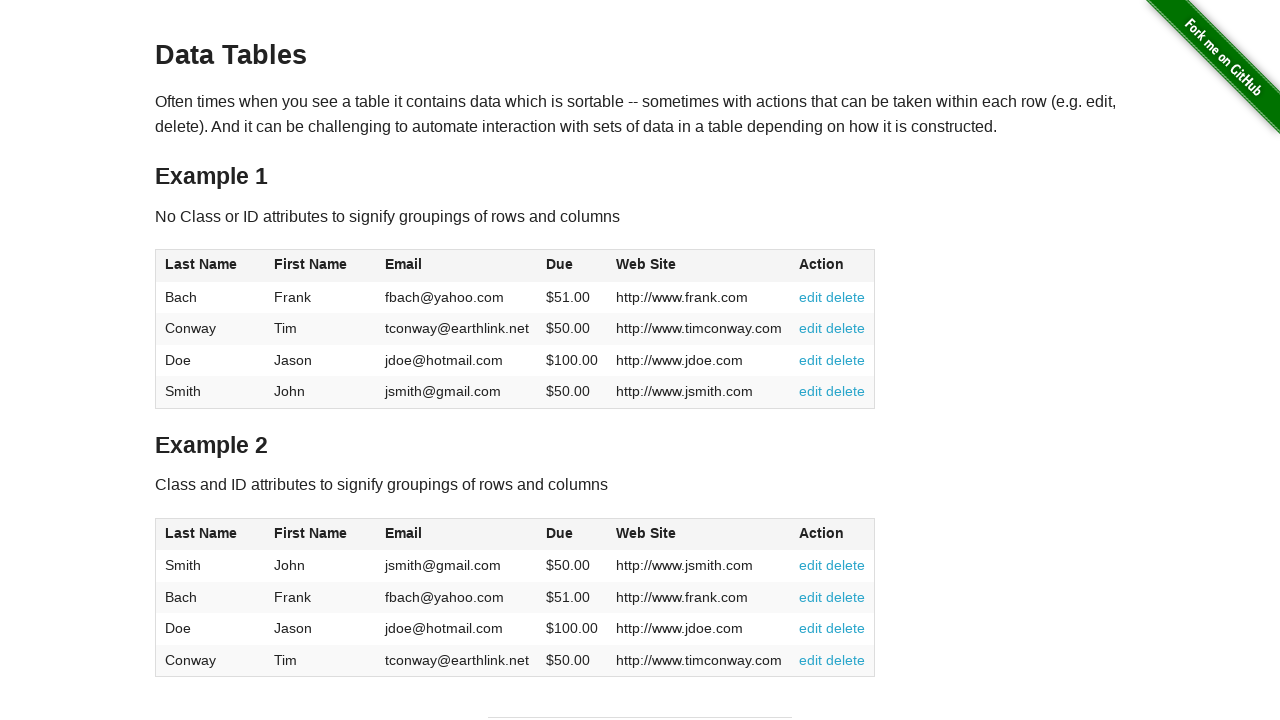

Table re-rendered after sorting by Last Name column
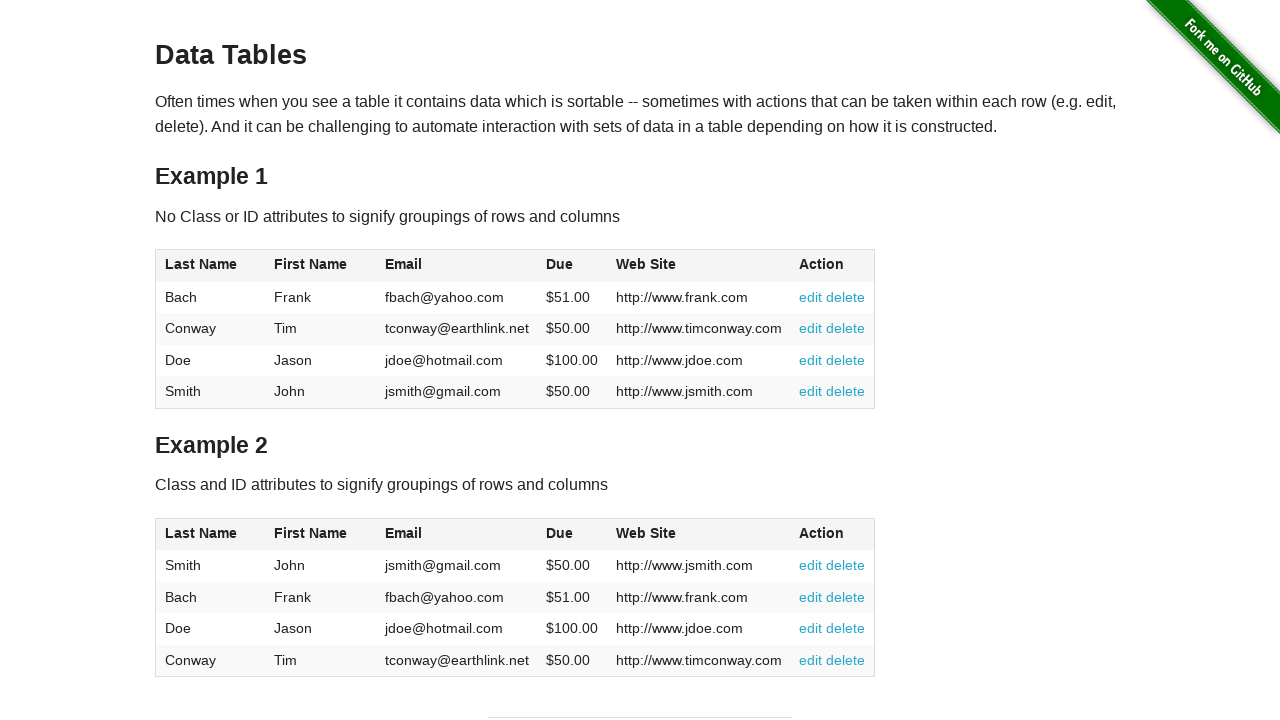

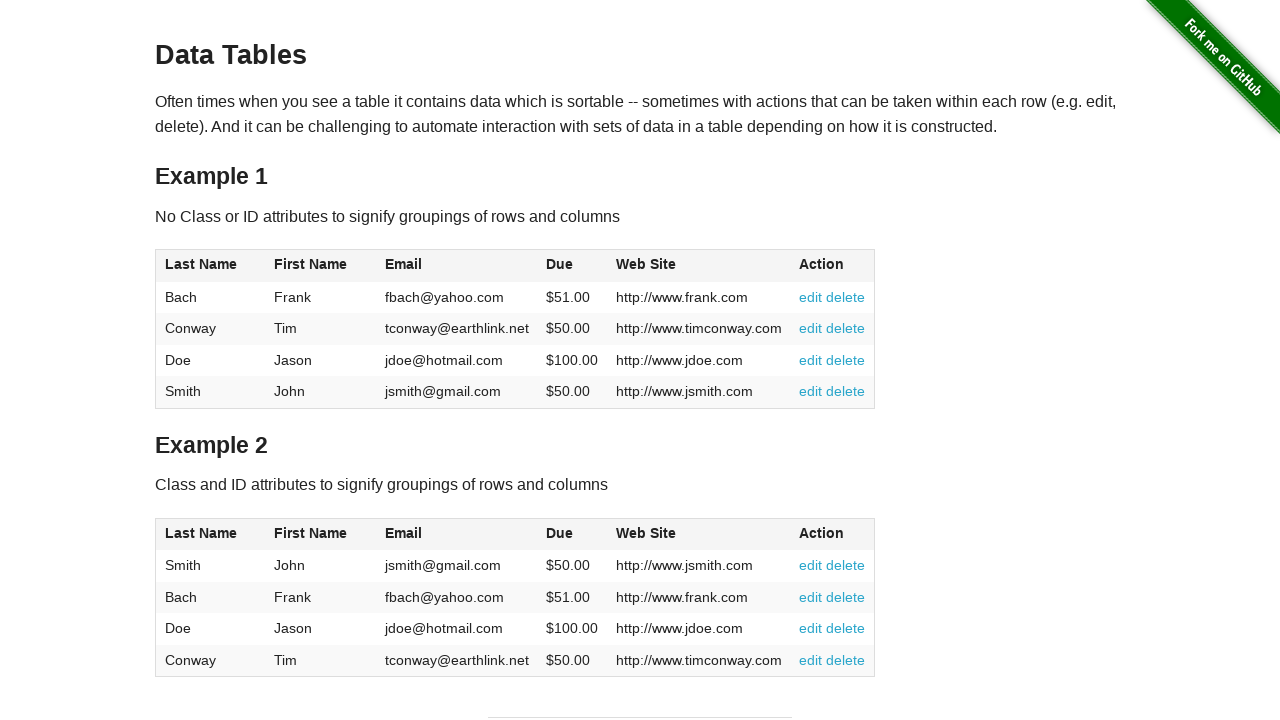